Tests single static dropdown selection using different methods - by value, label, and index

Starting URL: https://demo.automationtesting.in/Register.html

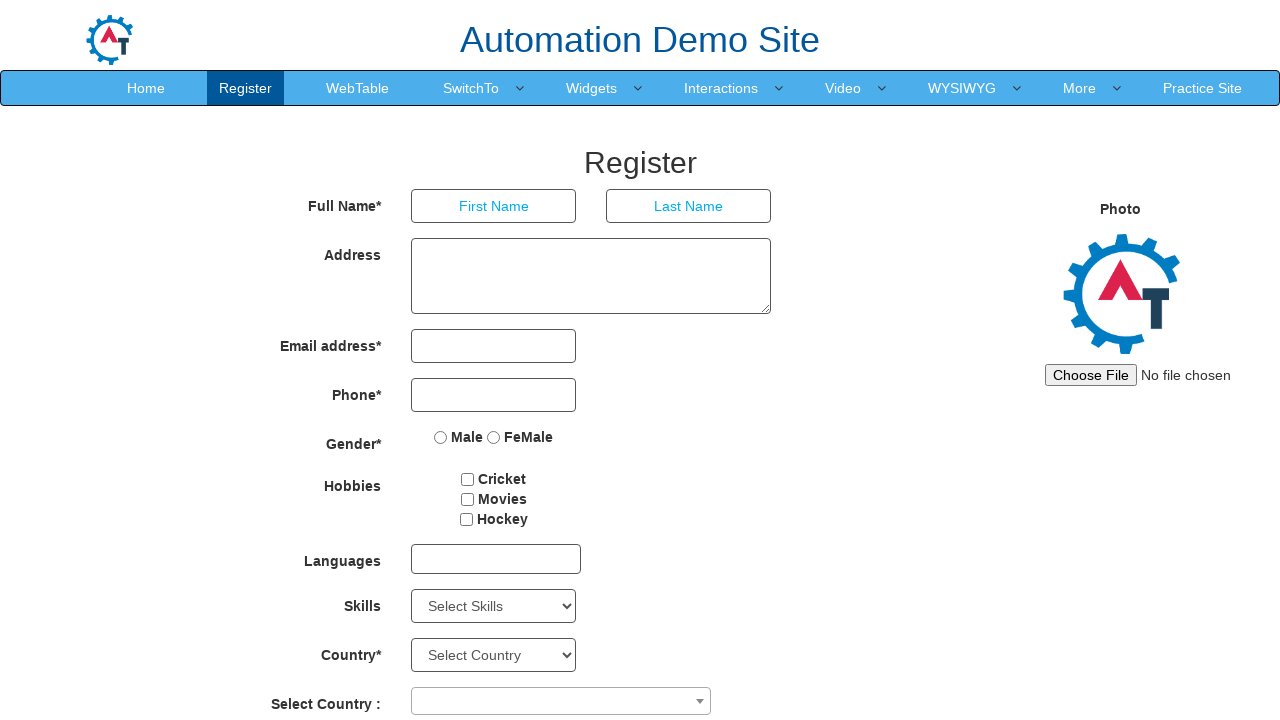

Selected 'Android' from Skills dropdown by value on #Skills
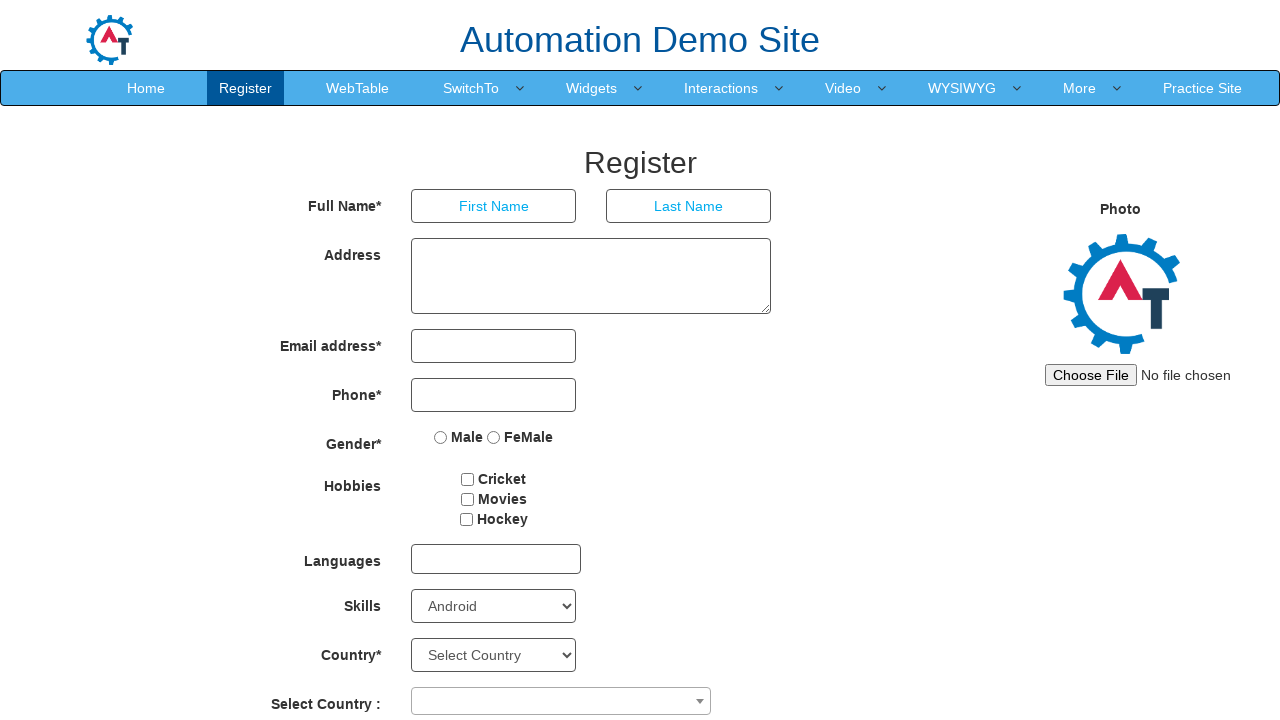

Selected 'APIs' from Skills dropdown by label on #Skills
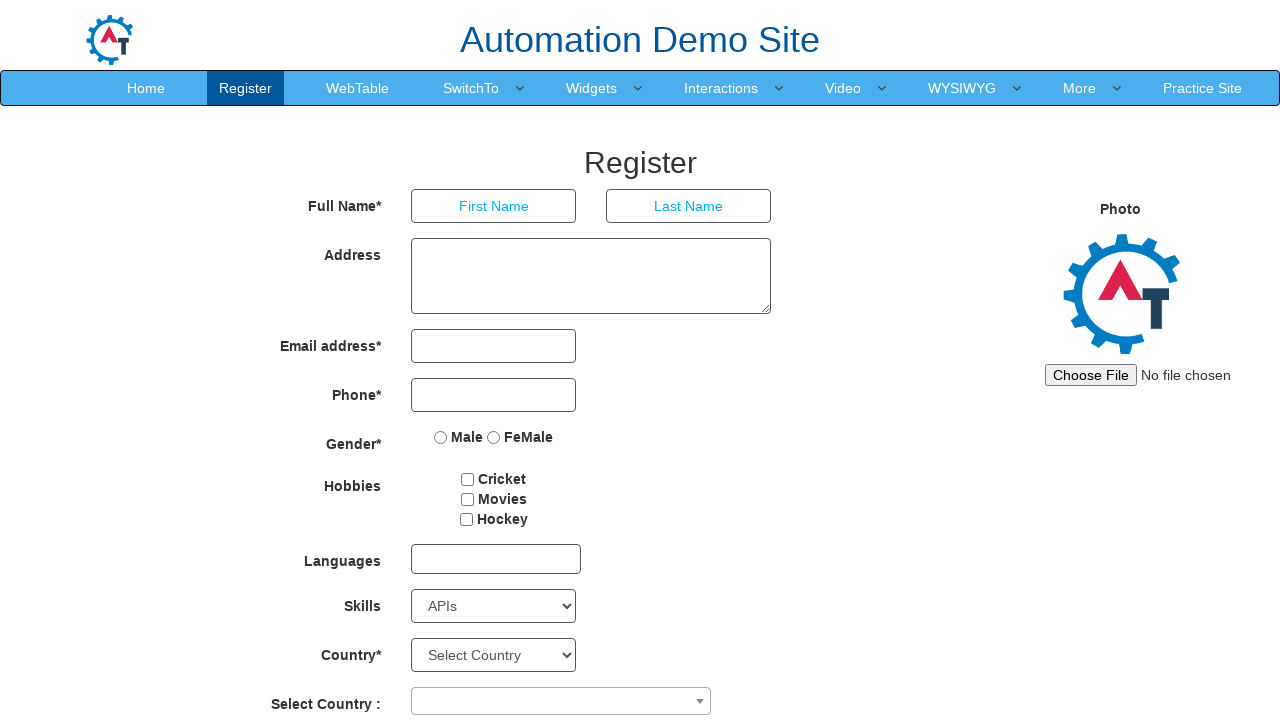

Selected skill at index 7 from Skills dropdown by index on #Skills
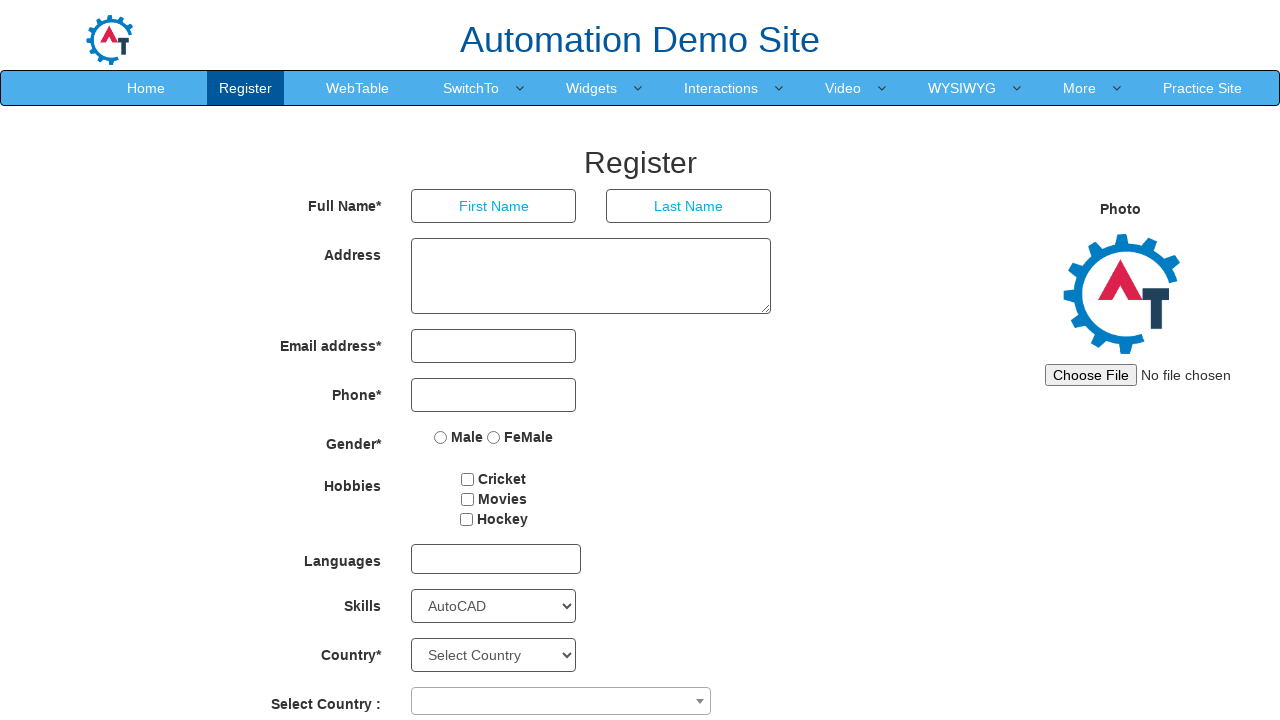

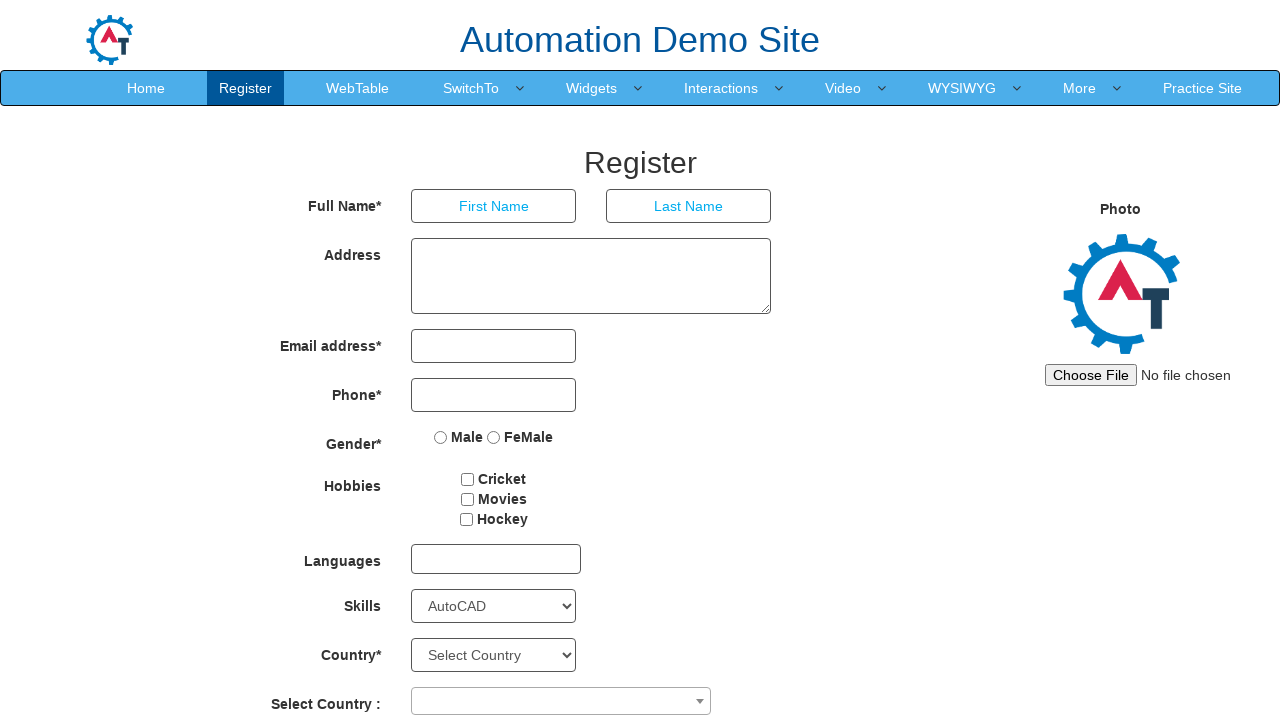